Tests drag and drop functionality by dragging an element from source to target location within an iframe on the jQuery UI demo page

Starting URL: http://jqueryui.com/droppable/

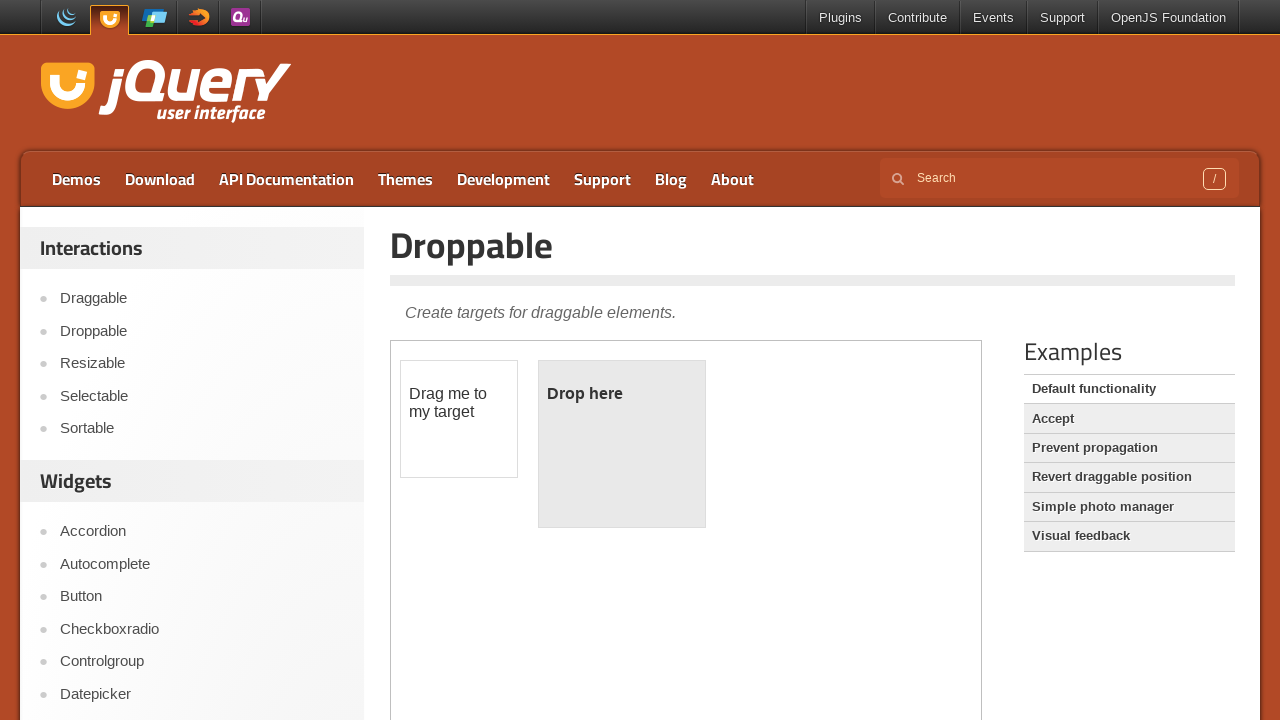

Located the demo frame containing the draggable and droppable elements
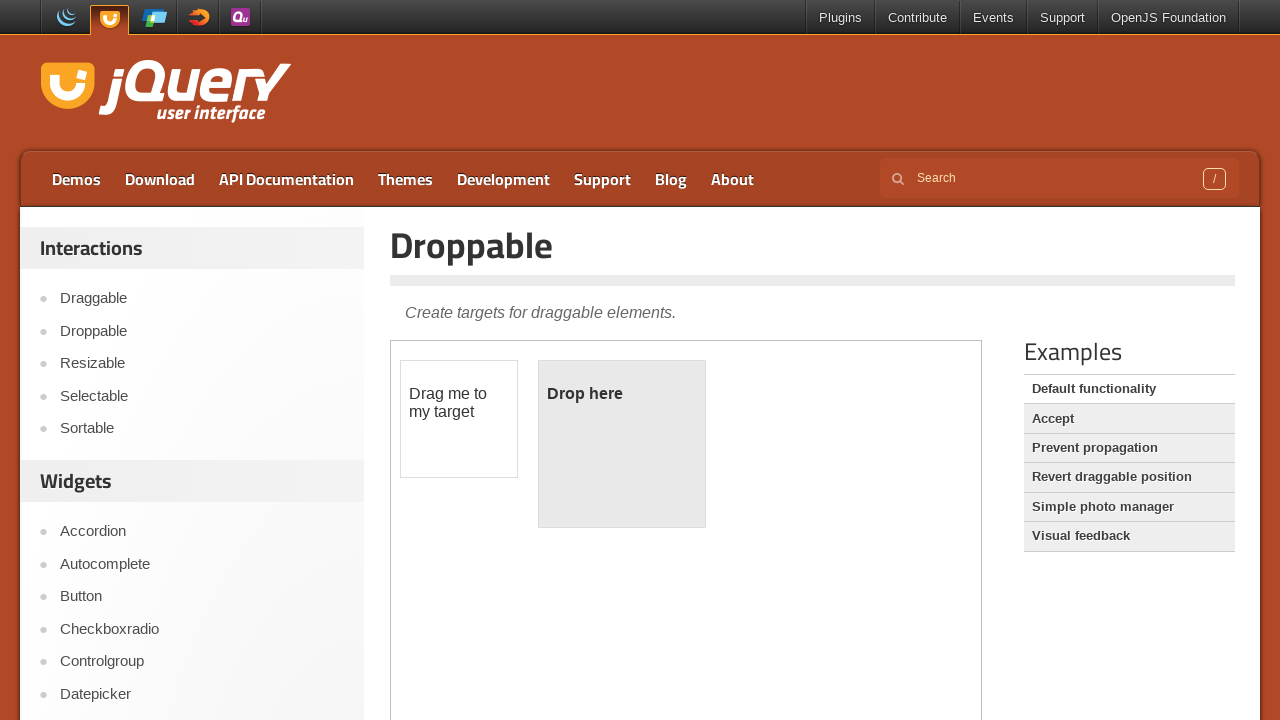

Located the draggable element with id 'draggable'
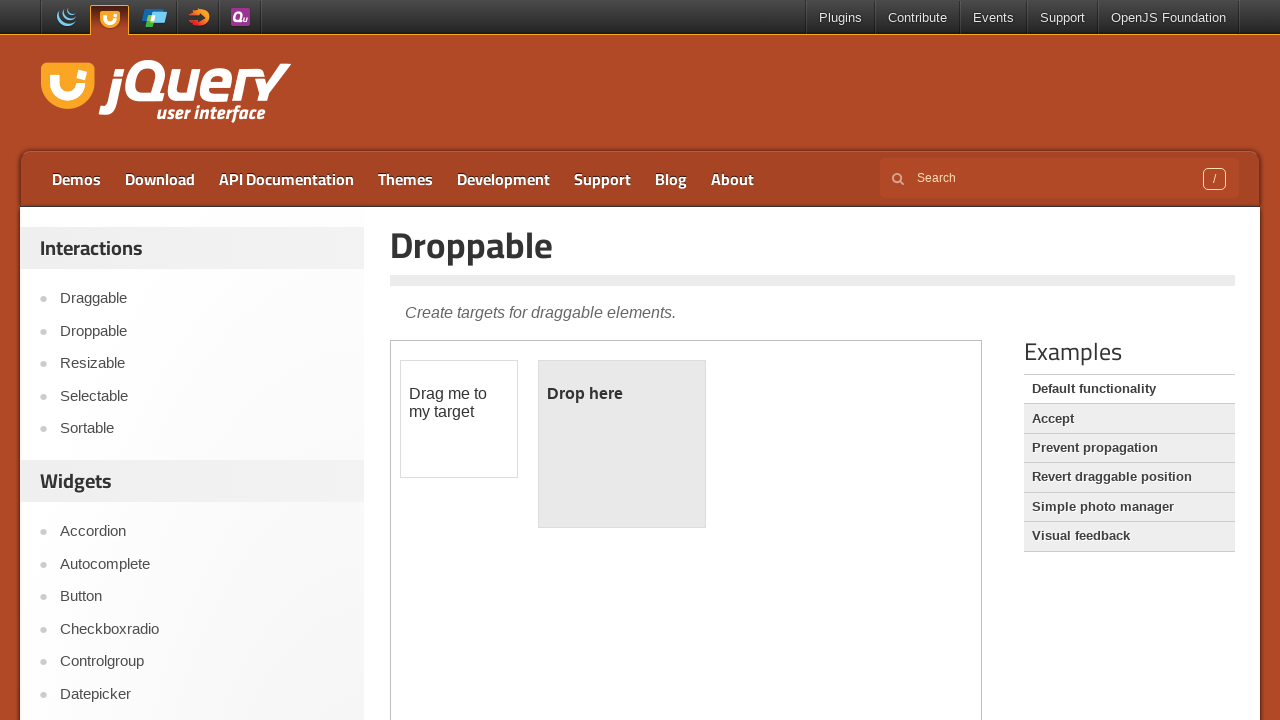

Located the droppable target element with id 'droppable'
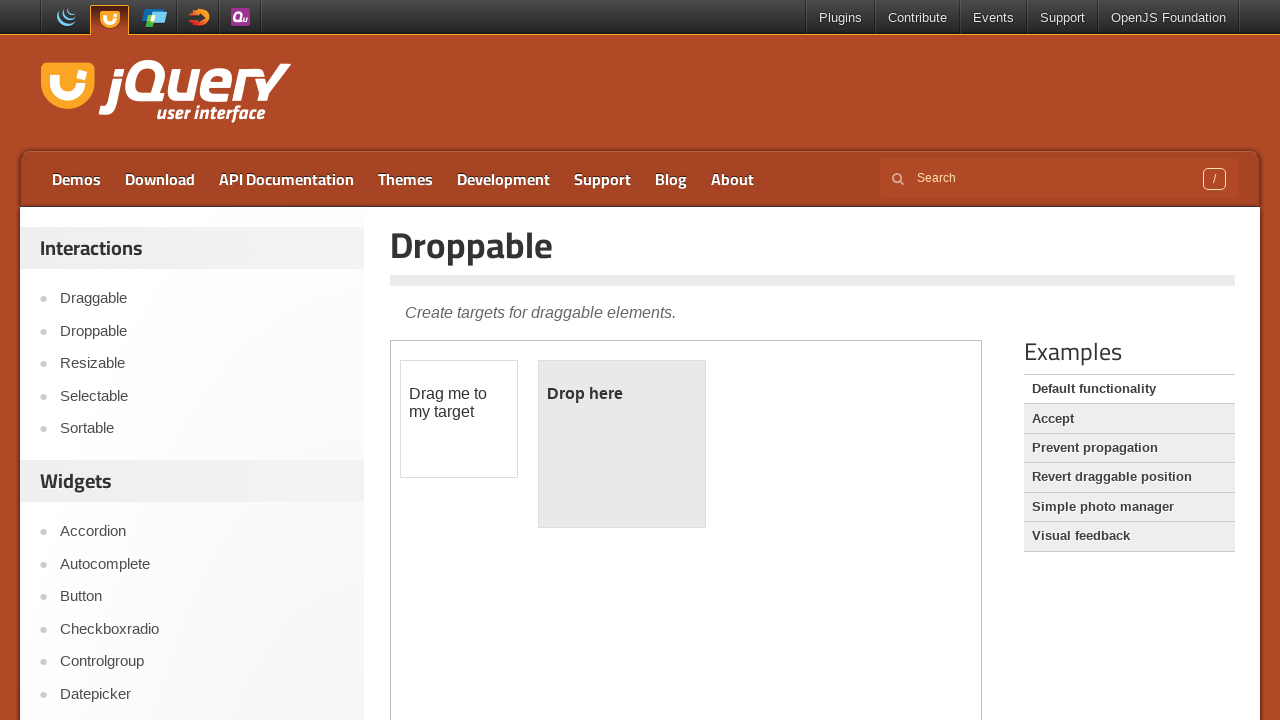

Successfully dragged the draggable element to the droppable target location at (622, 444)
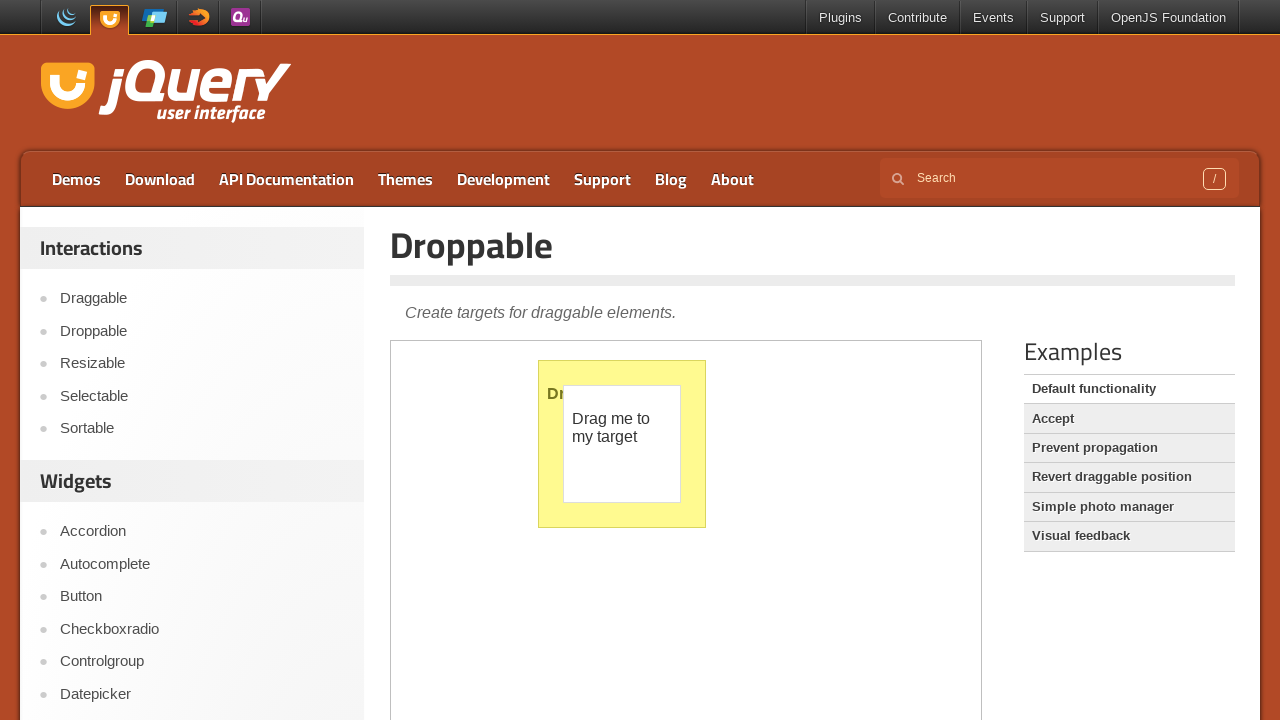

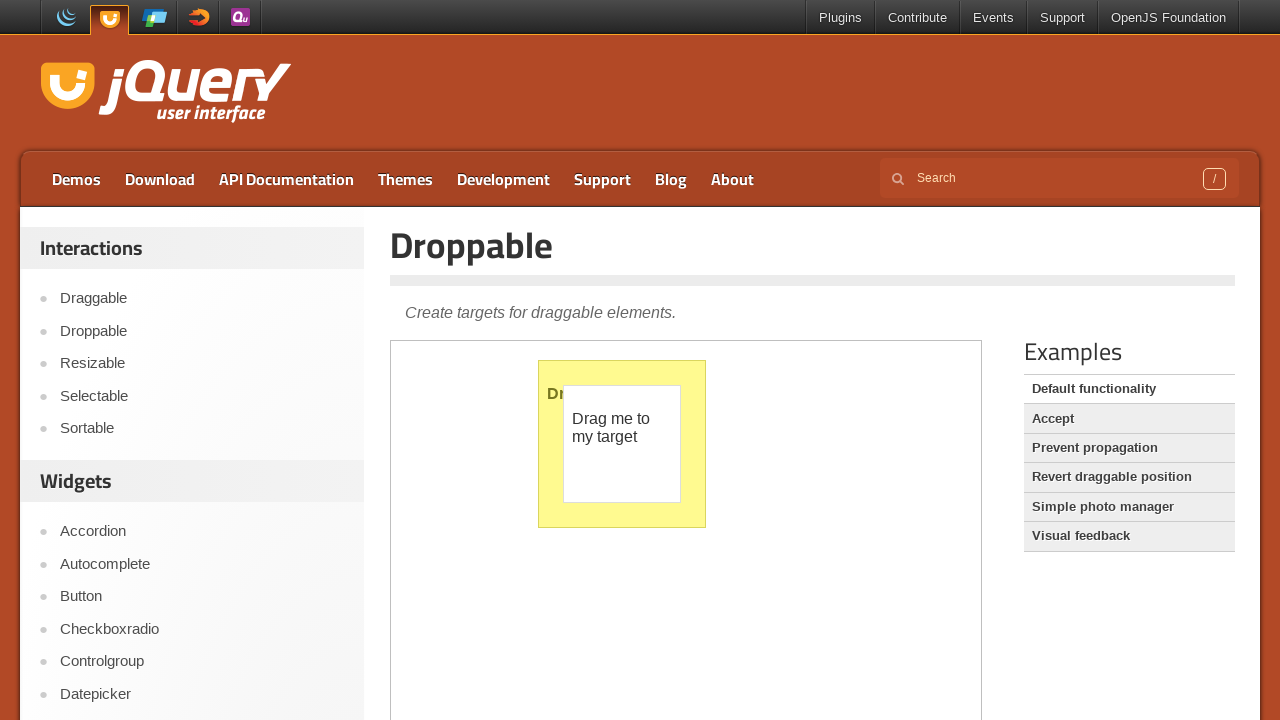